Tests interaction with nested iframes by filling a text input in frame_3 and clicking an element in a child frame

Starting URL: https://ui.vision/demo/webtest/frames/

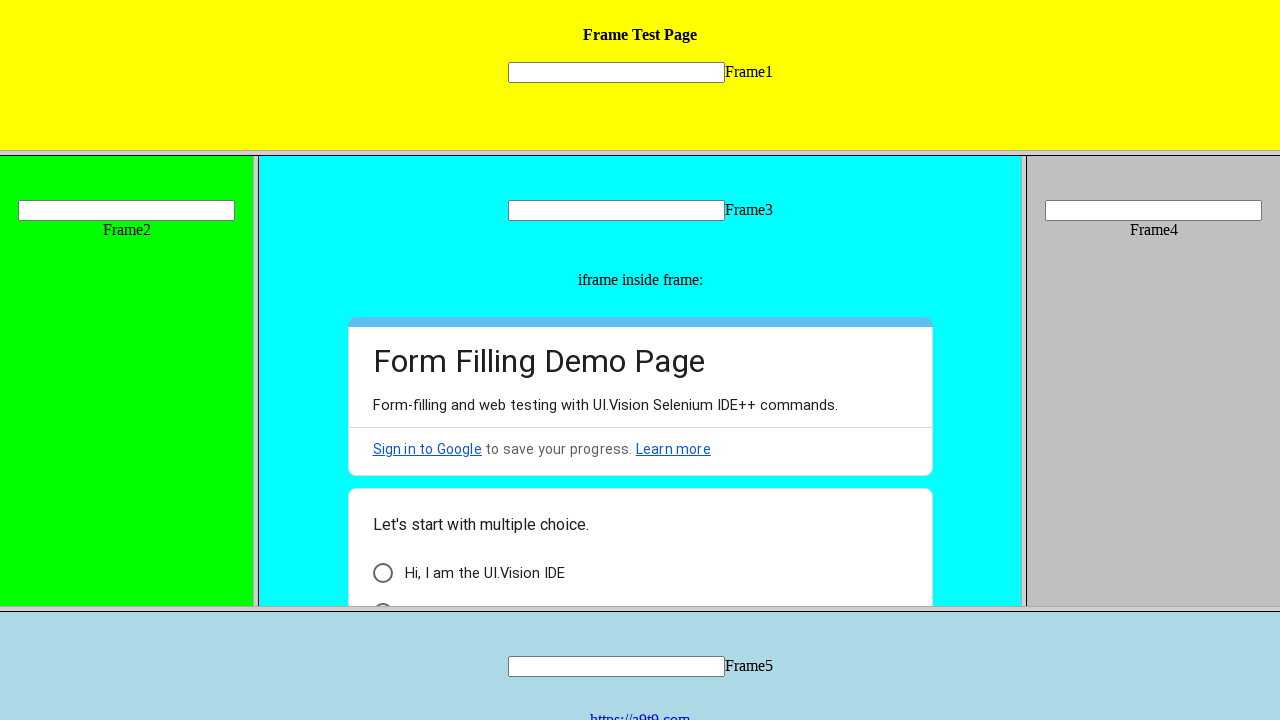

Accessed frame_3 by URL
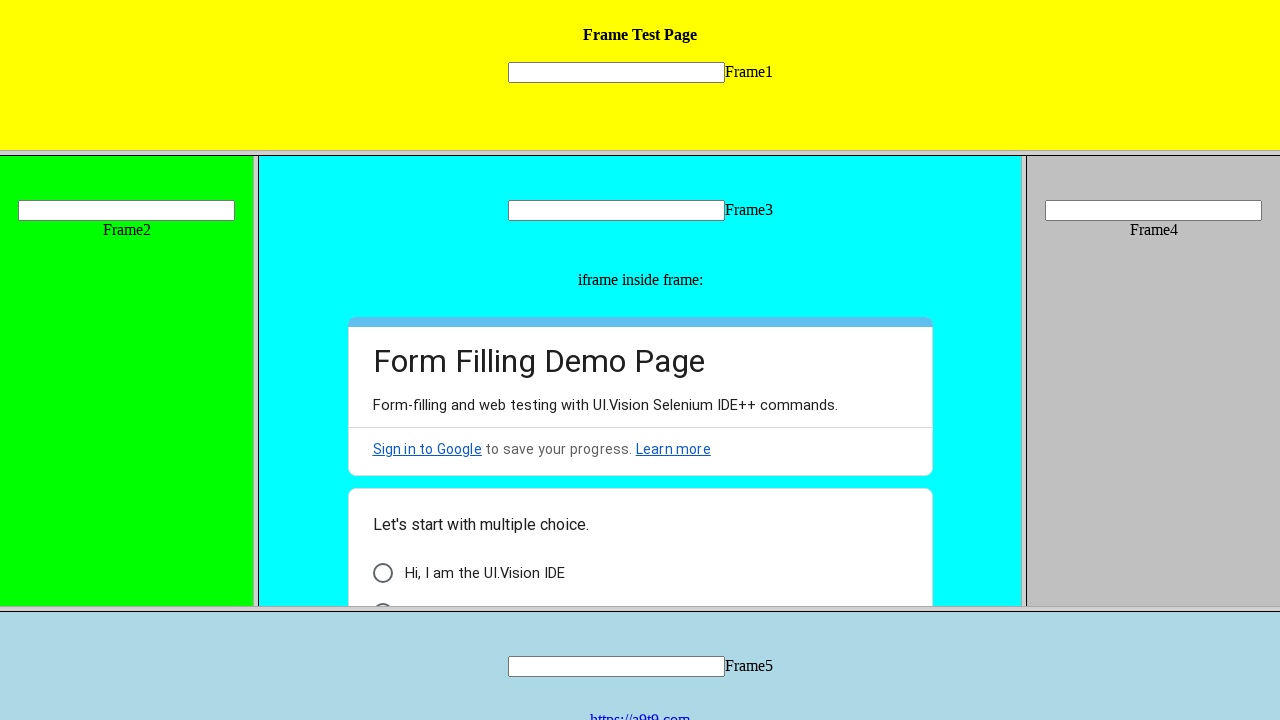

Filled text input in frame_3 with 'Hari' on input[name='mytext3']
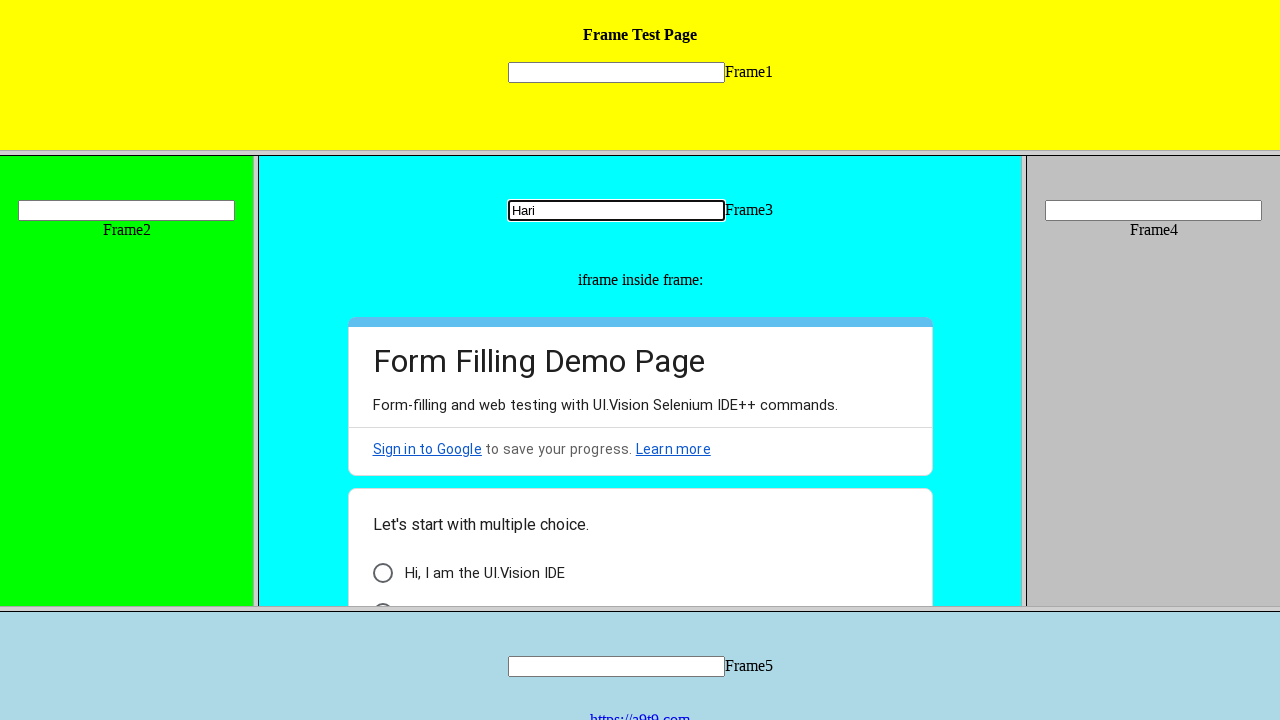

Retrieved child frames from frame_3
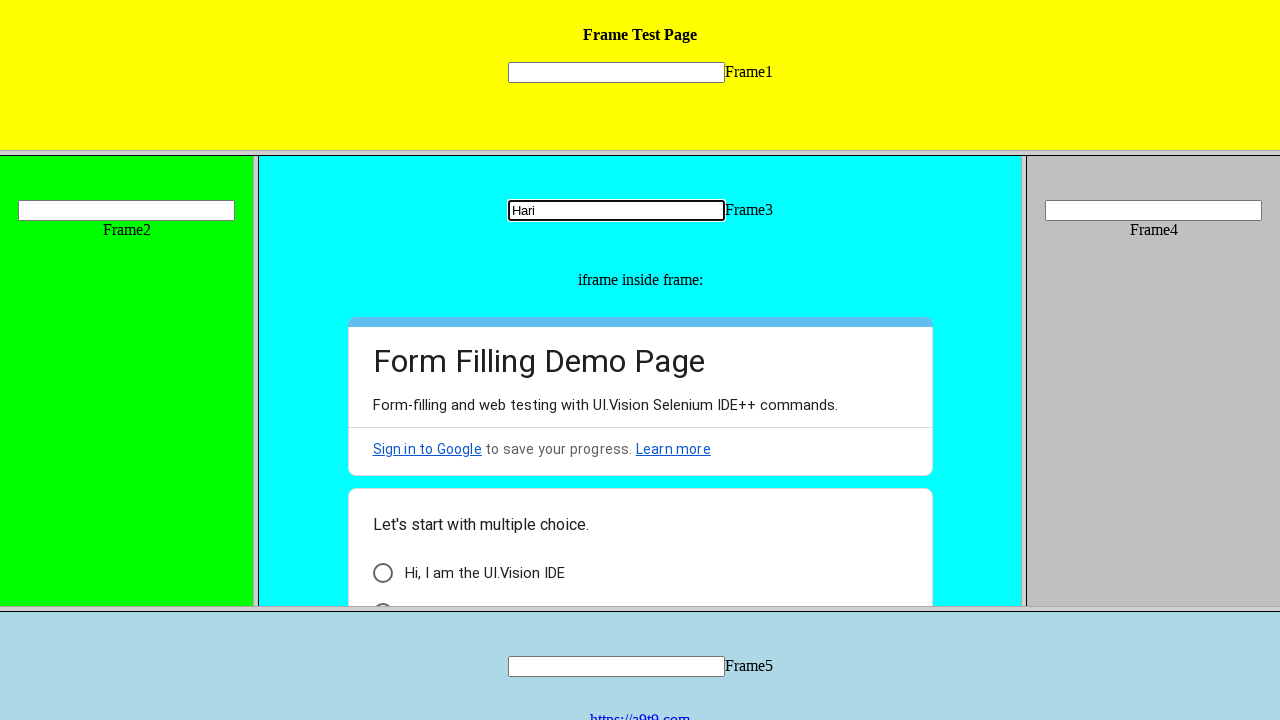

Clicked element in child frame at (382, 573) on .vd3tt
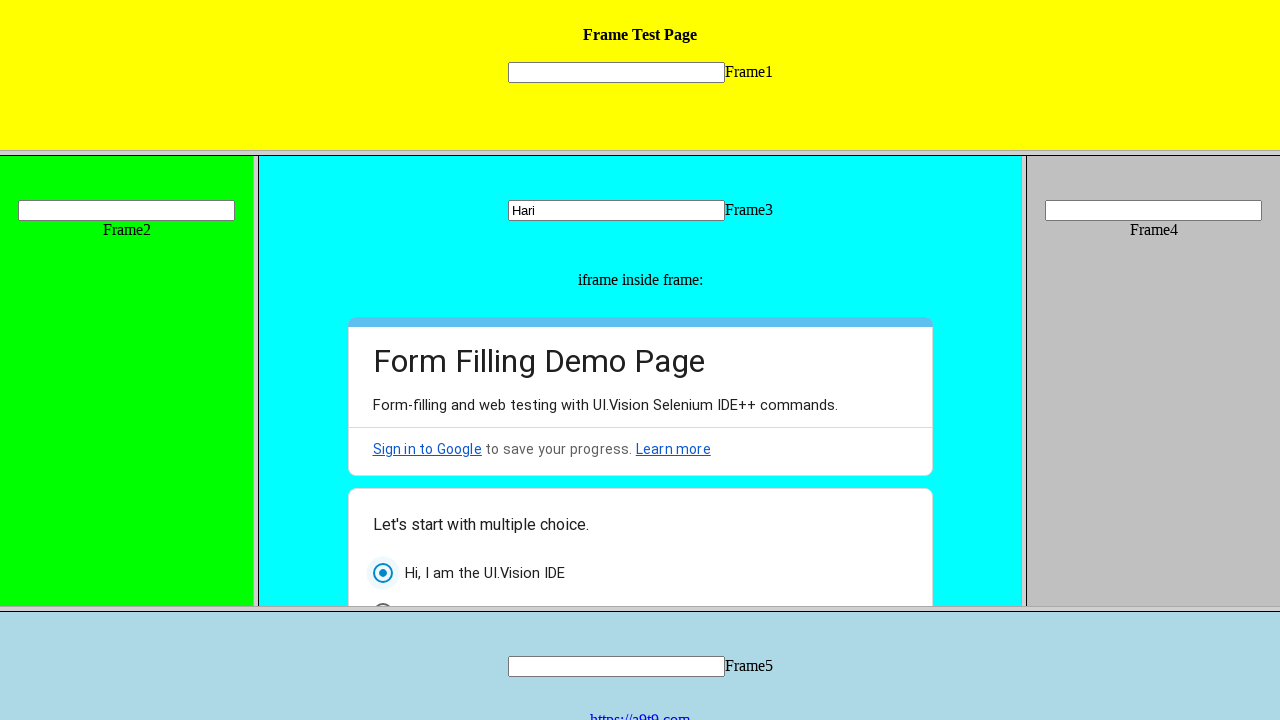

Waited 3 seconds for interaction to complete
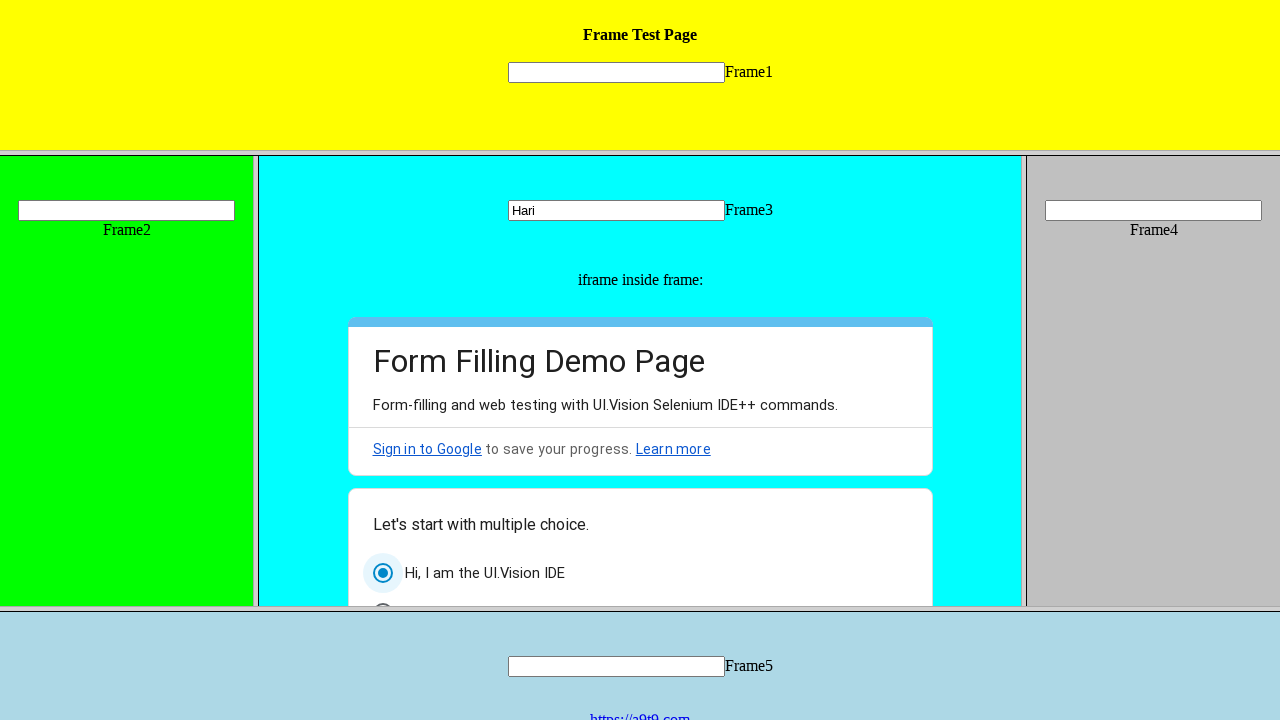

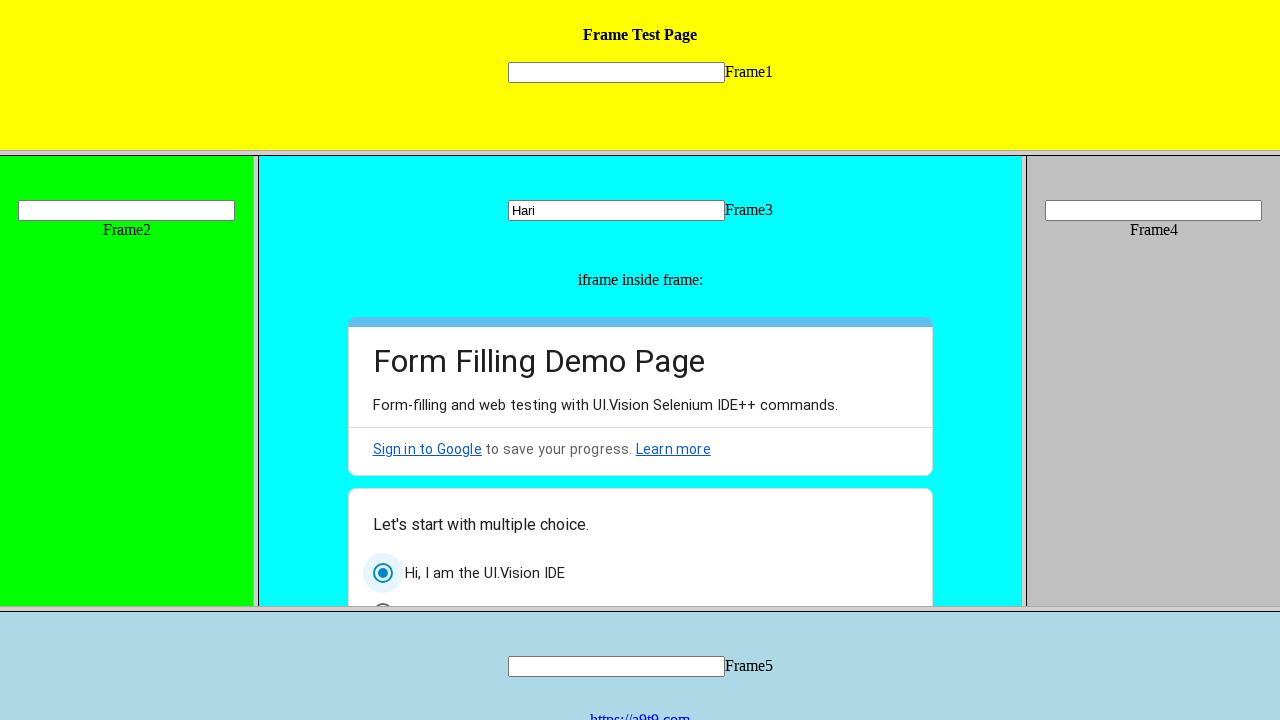